Tests waiting for element to contain specific text and clicking Login link

Starting URL: http://www.thetestingworld.com

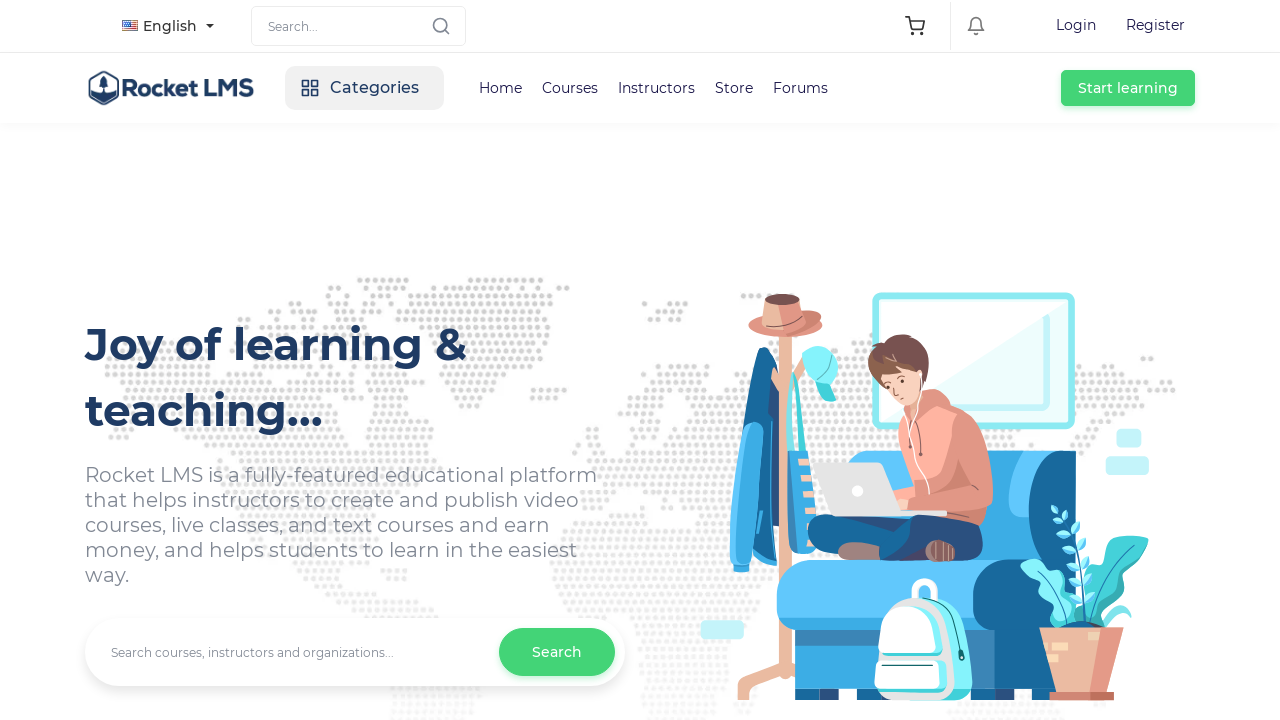

Waited for Login link element to appear containing 'Login' text
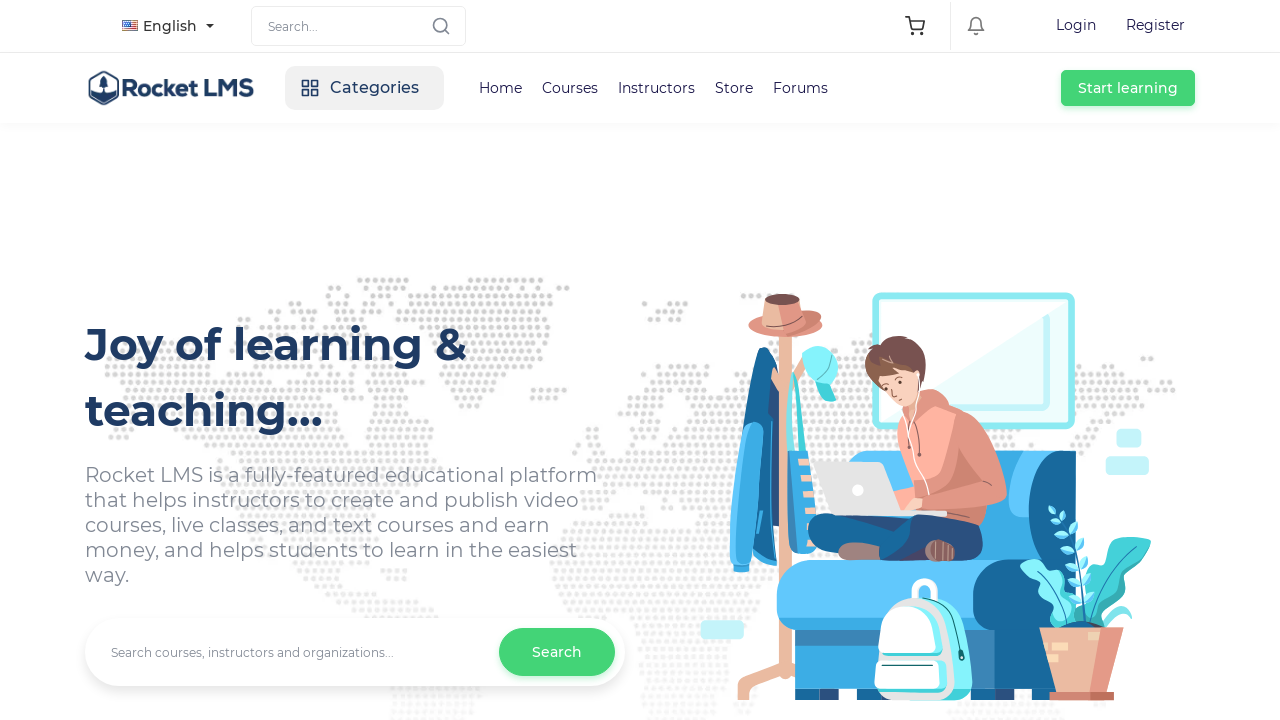

Clicked on the Login link at (1076, 26) on xpath=//a[text()='Login']
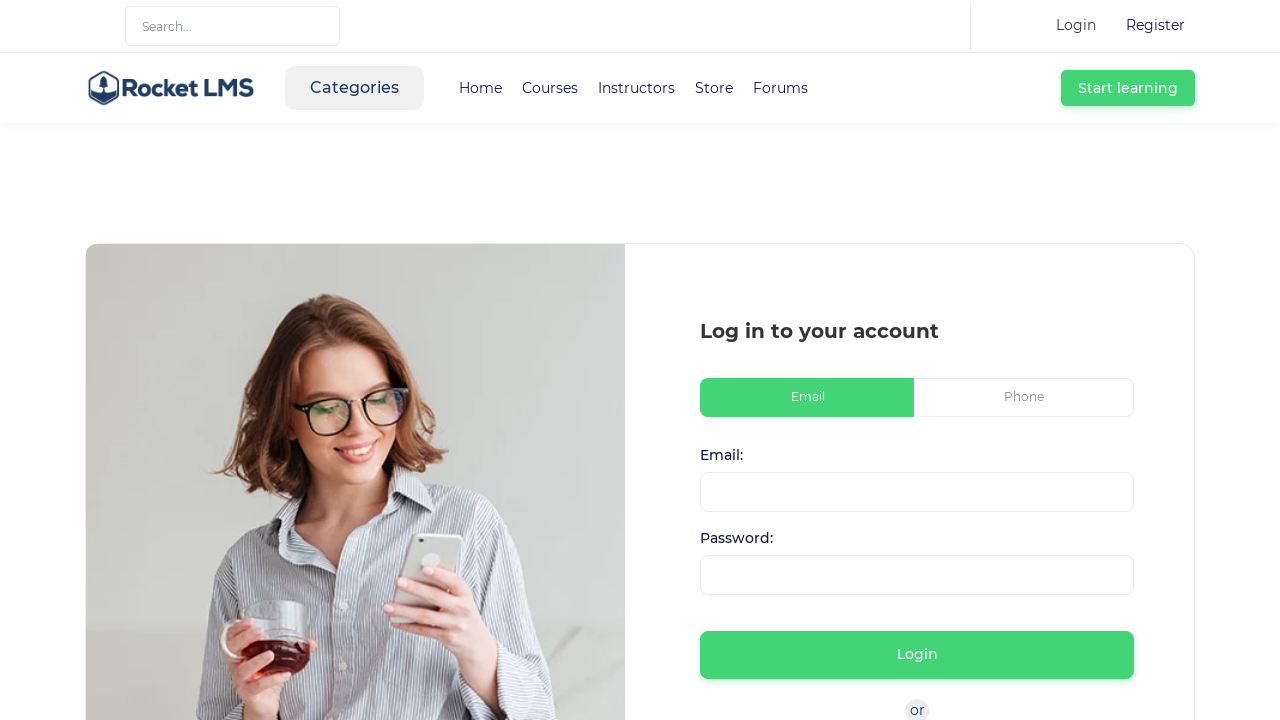

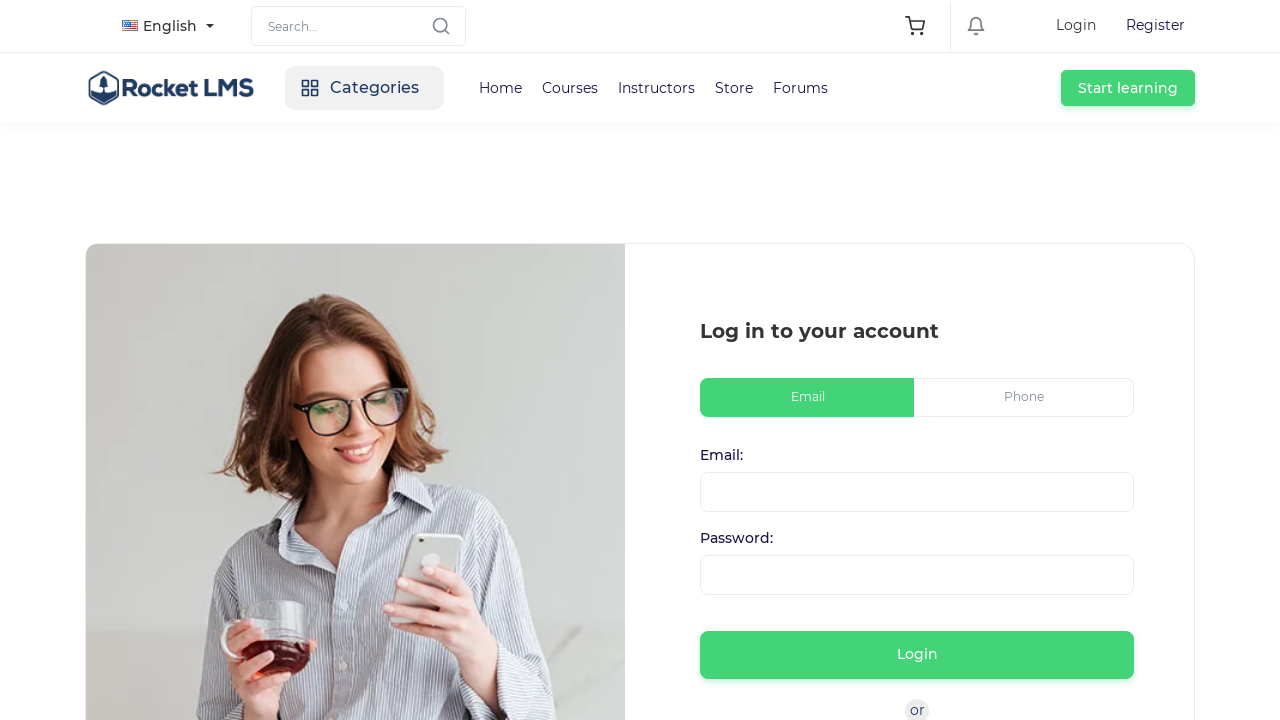